Tests keyboard key press functionality by sending a space key to an element and verifying the result text displays the correct key pressed

Starting URL: http://the-internet.herokuapp.com/key_presses

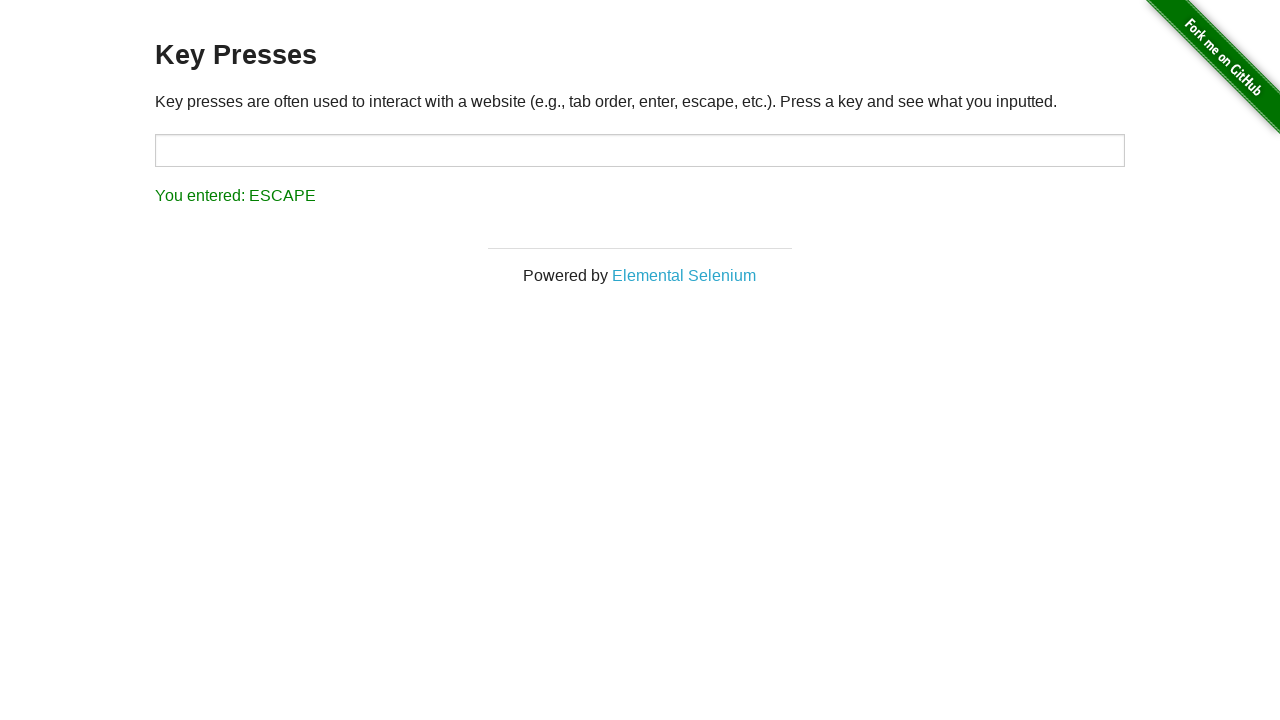

Pressed Space key on target element on #target
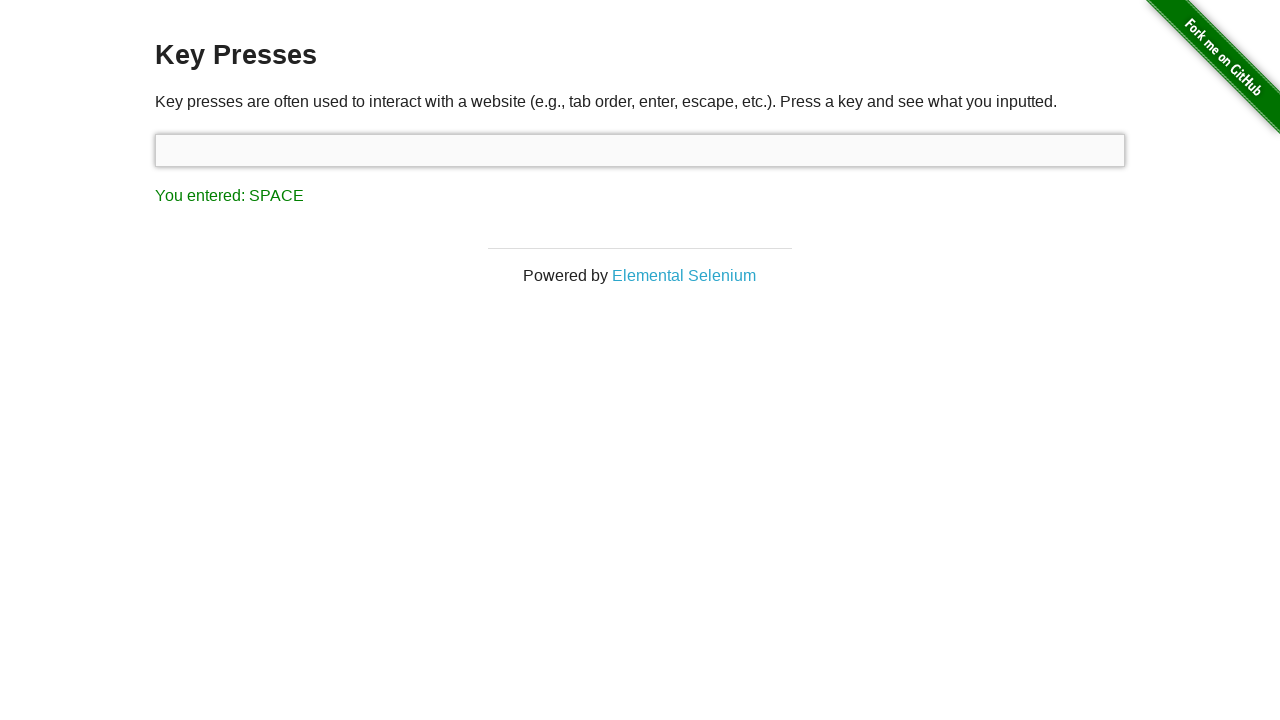

Result element loaded after space key press
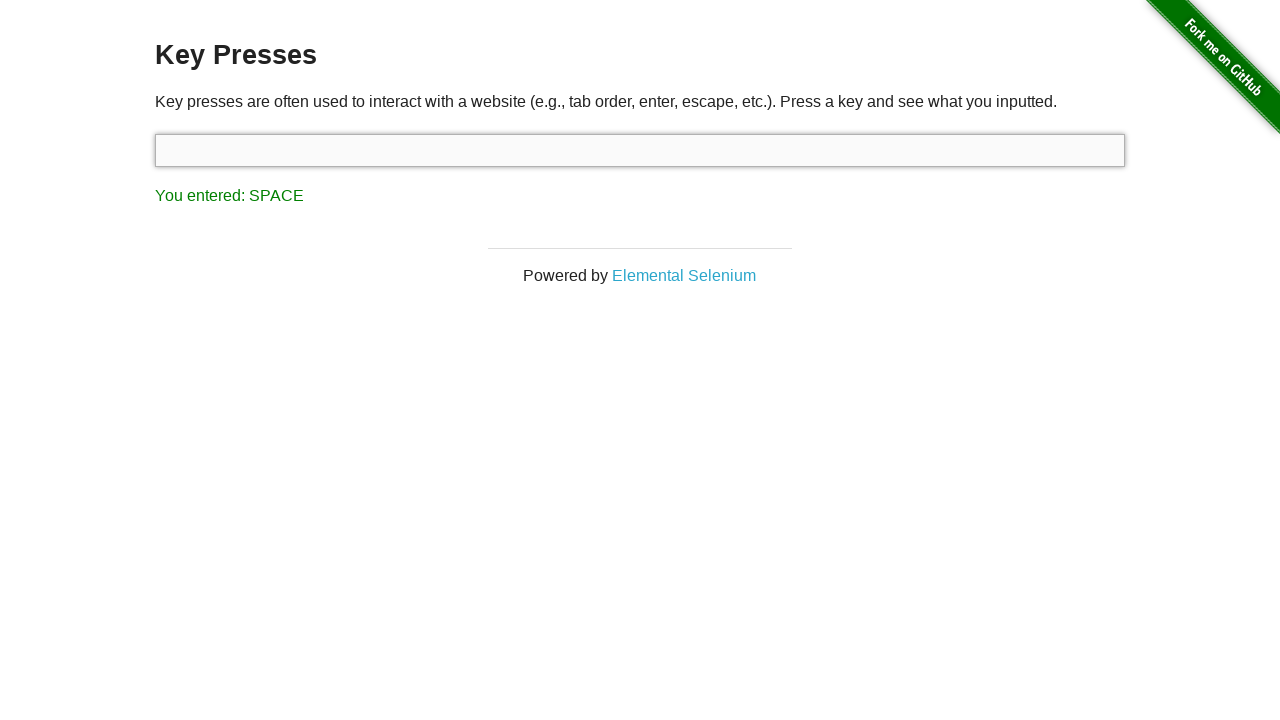

Retrieved result text content
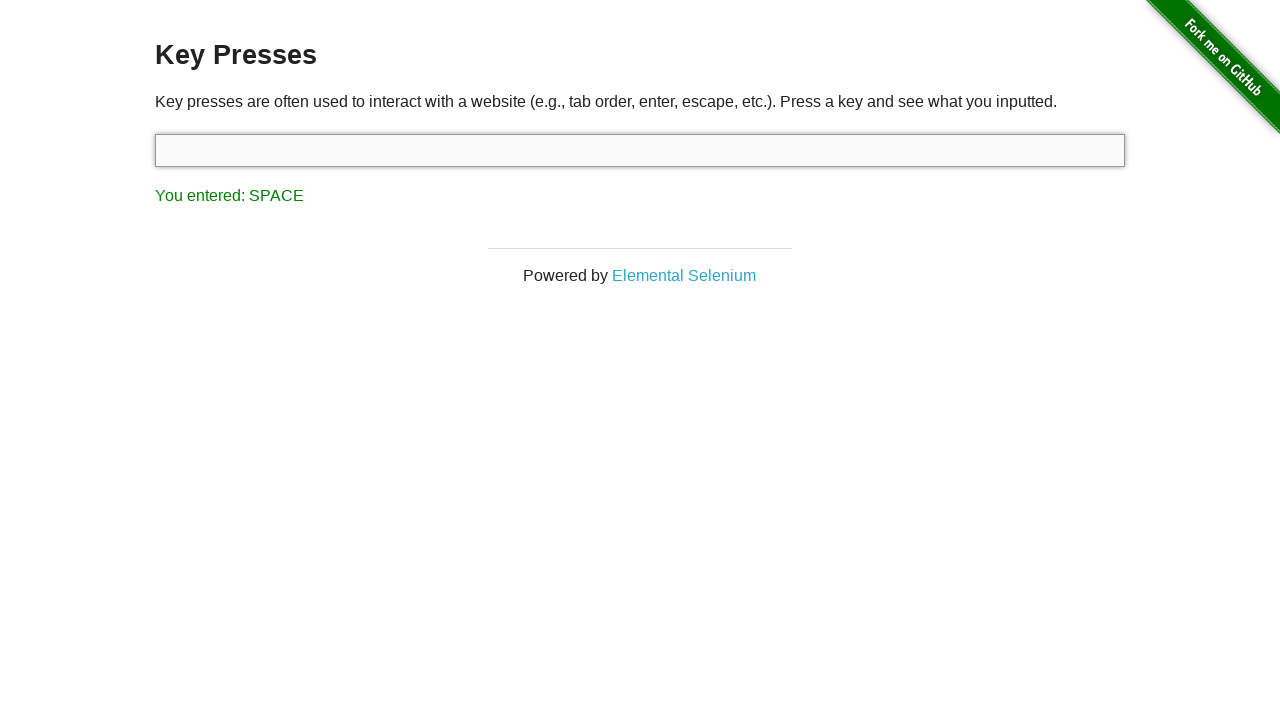

Verified result text shows 'You entered: SPACE'
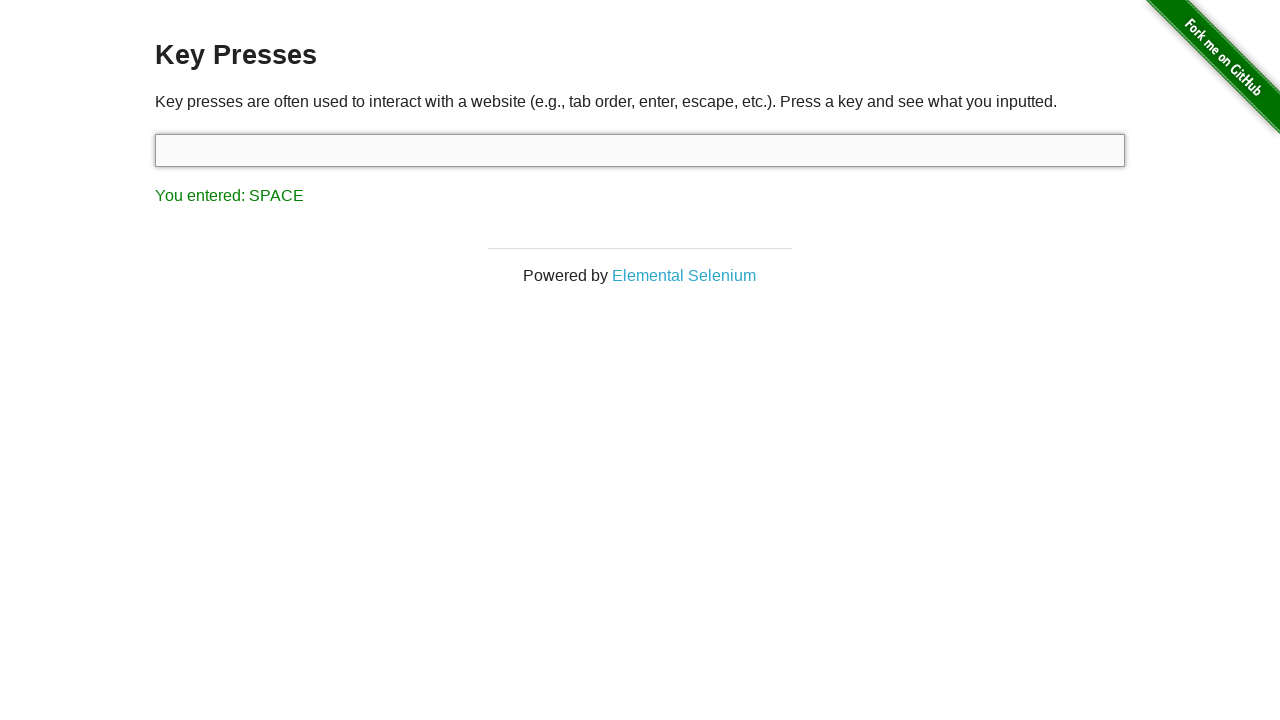

Pressed Tab key on page
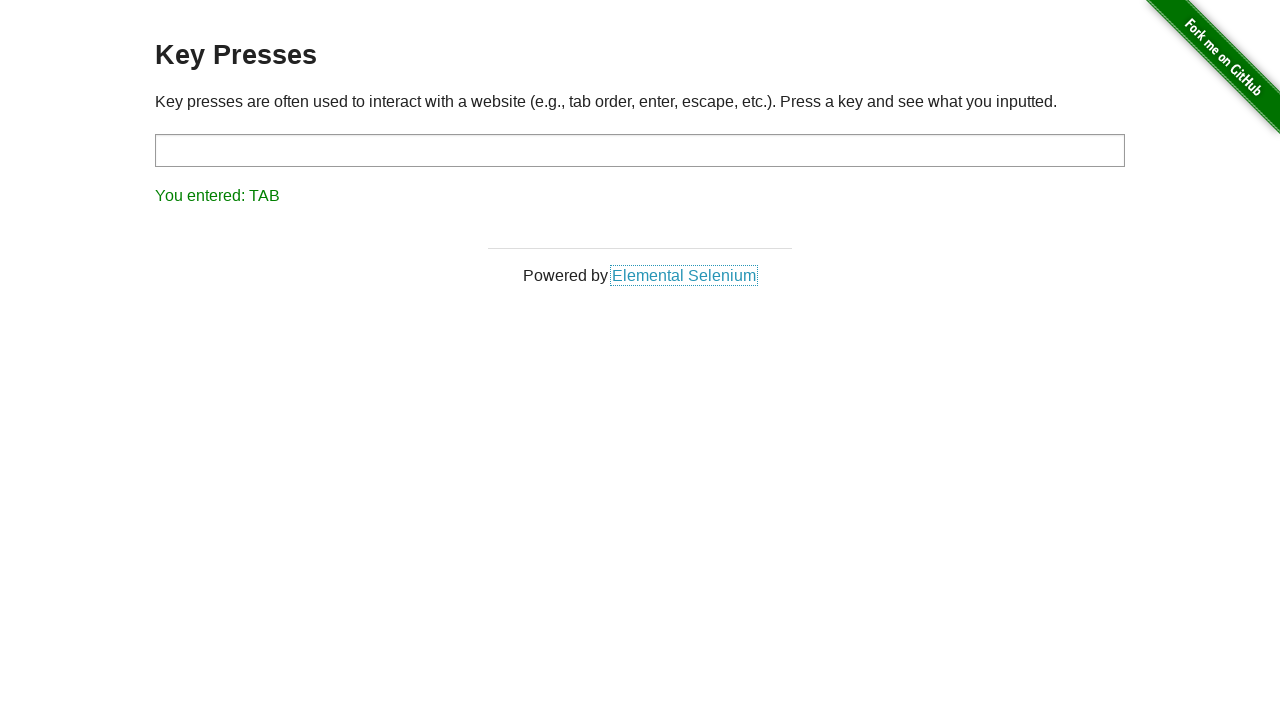

Retrieved result text content after tab key press
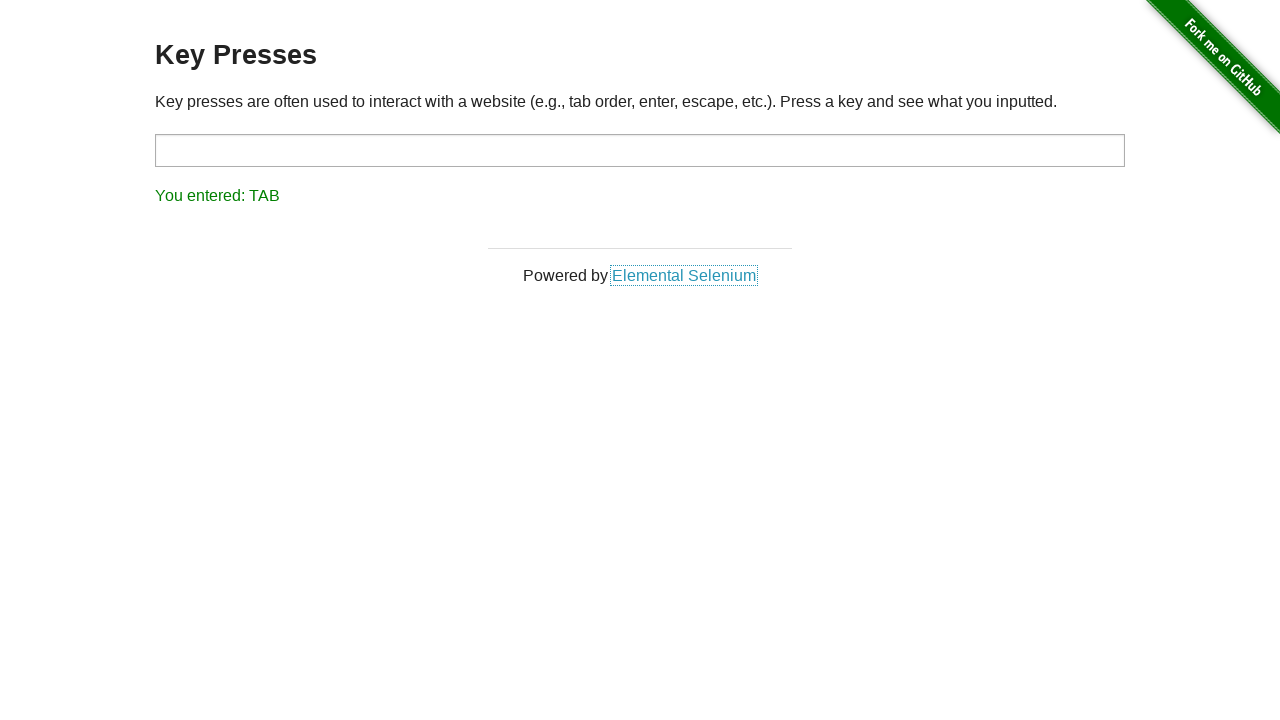

Verified result text shows 'You entered: TAB'
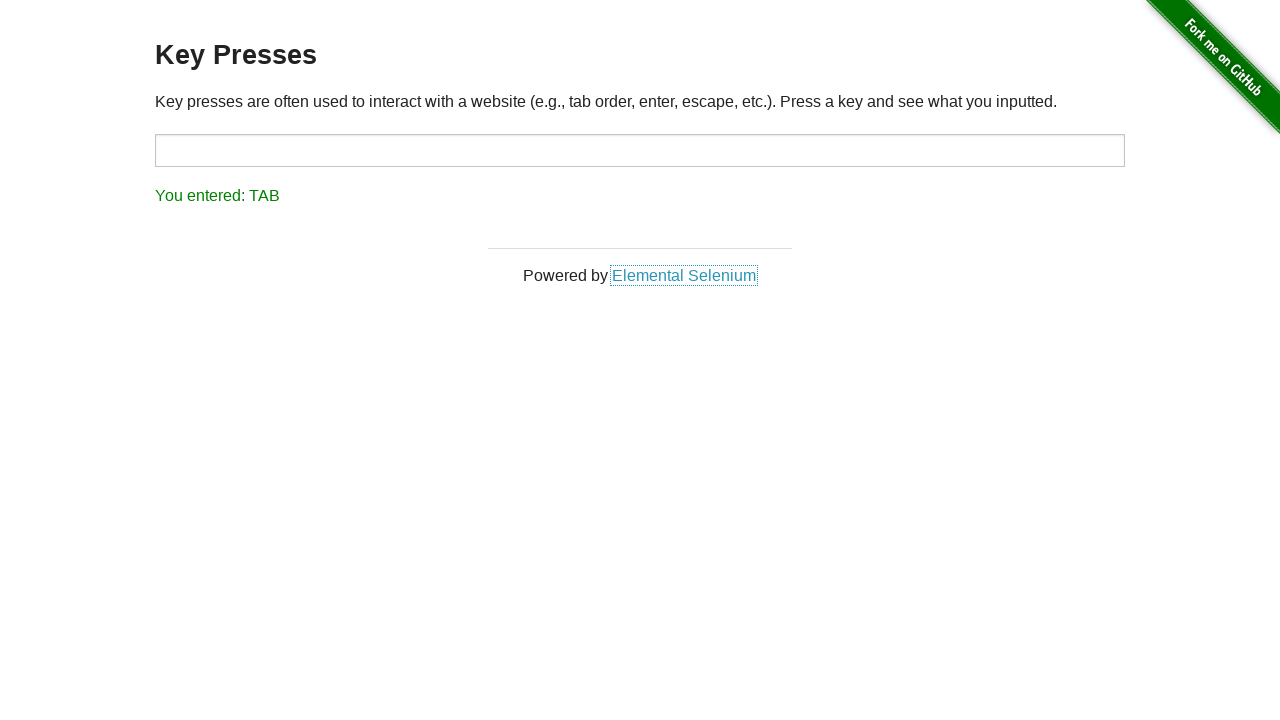

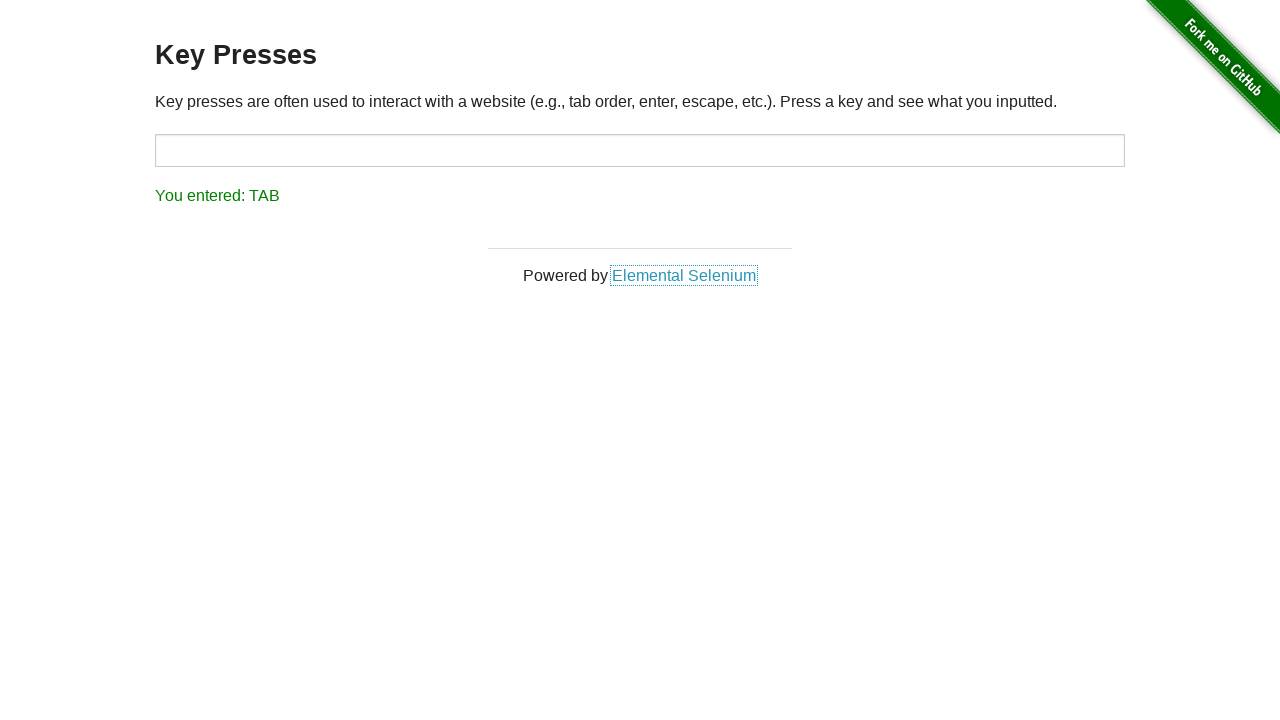